Tests notification messages by clicking a link multiple times and verifying that the displayed notification is one of the expected messages

Starting URL: https://the-internet.herokuapp.com/notification_message_rendered

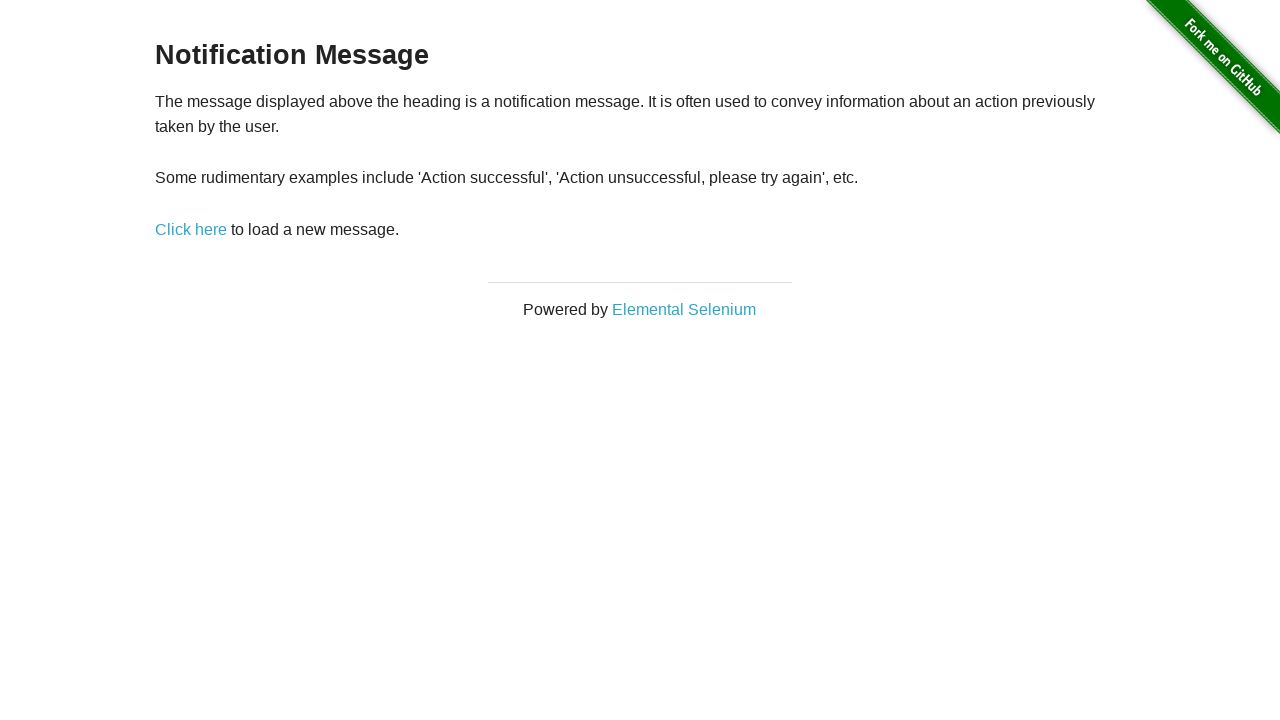

Clicked notification link (iteration 1) at (191, 229) on a[href="/notification_message"]
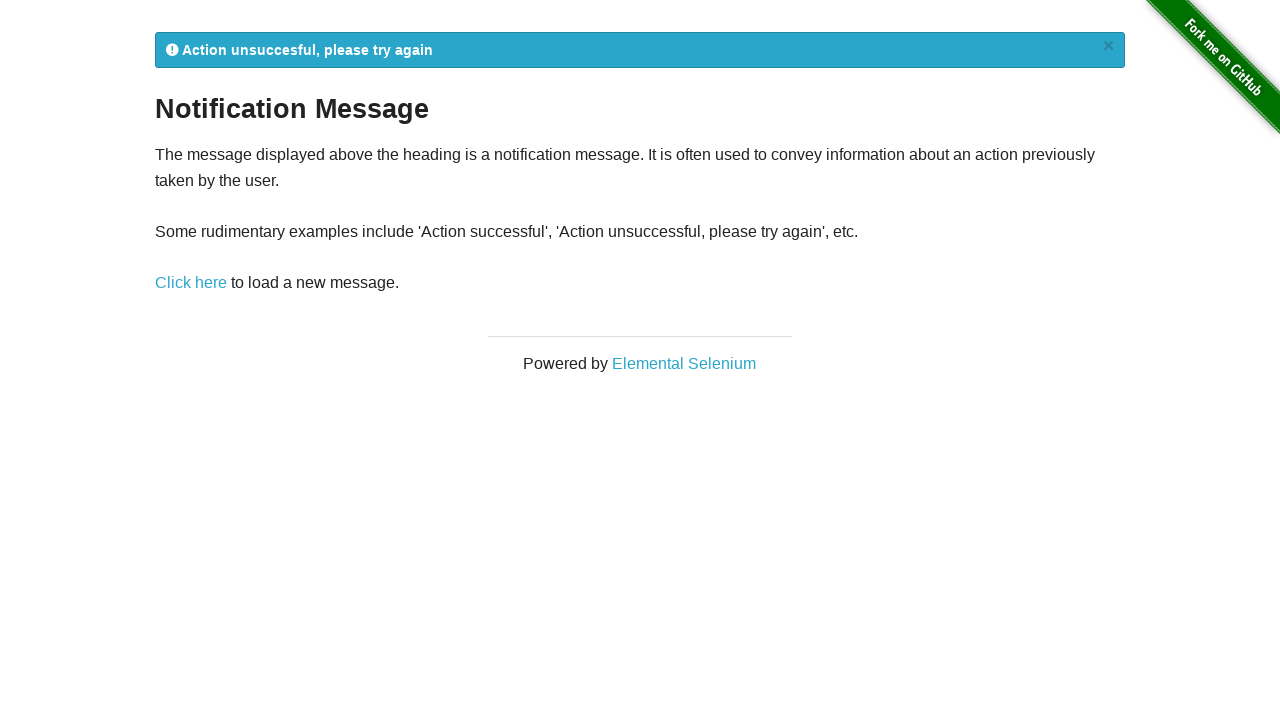

Notification message appeared
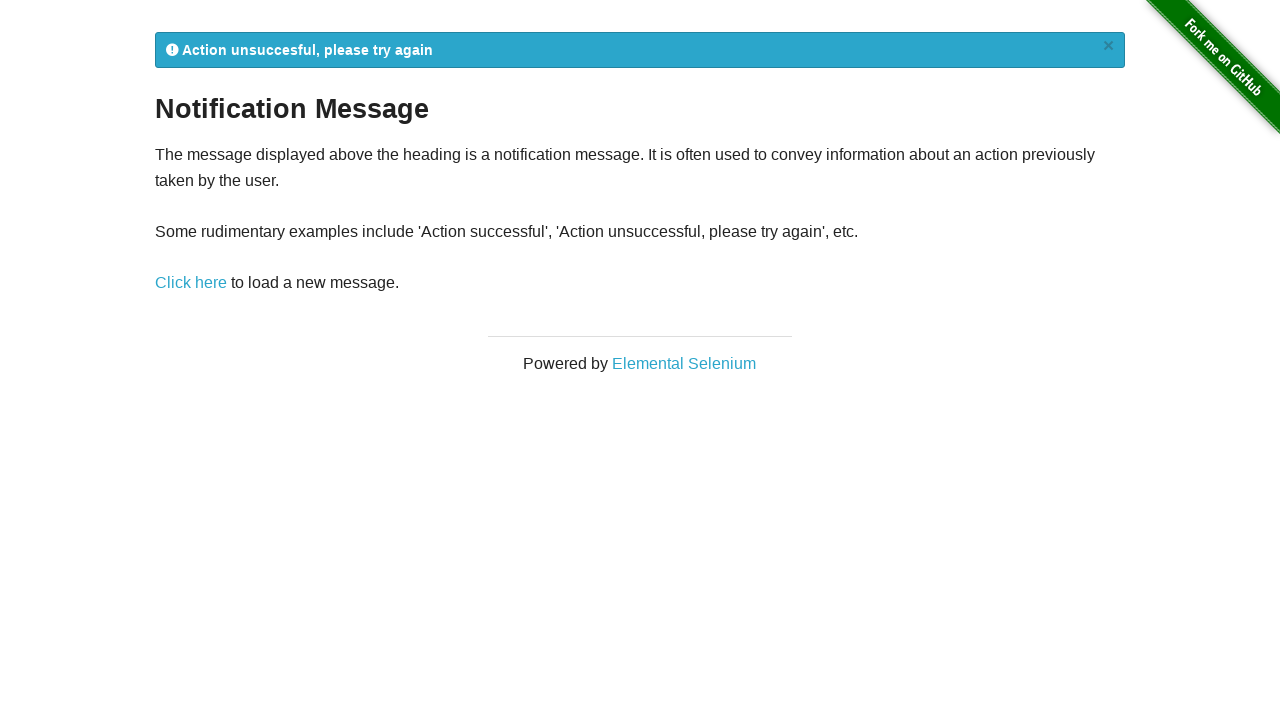

Retrieved notification message text
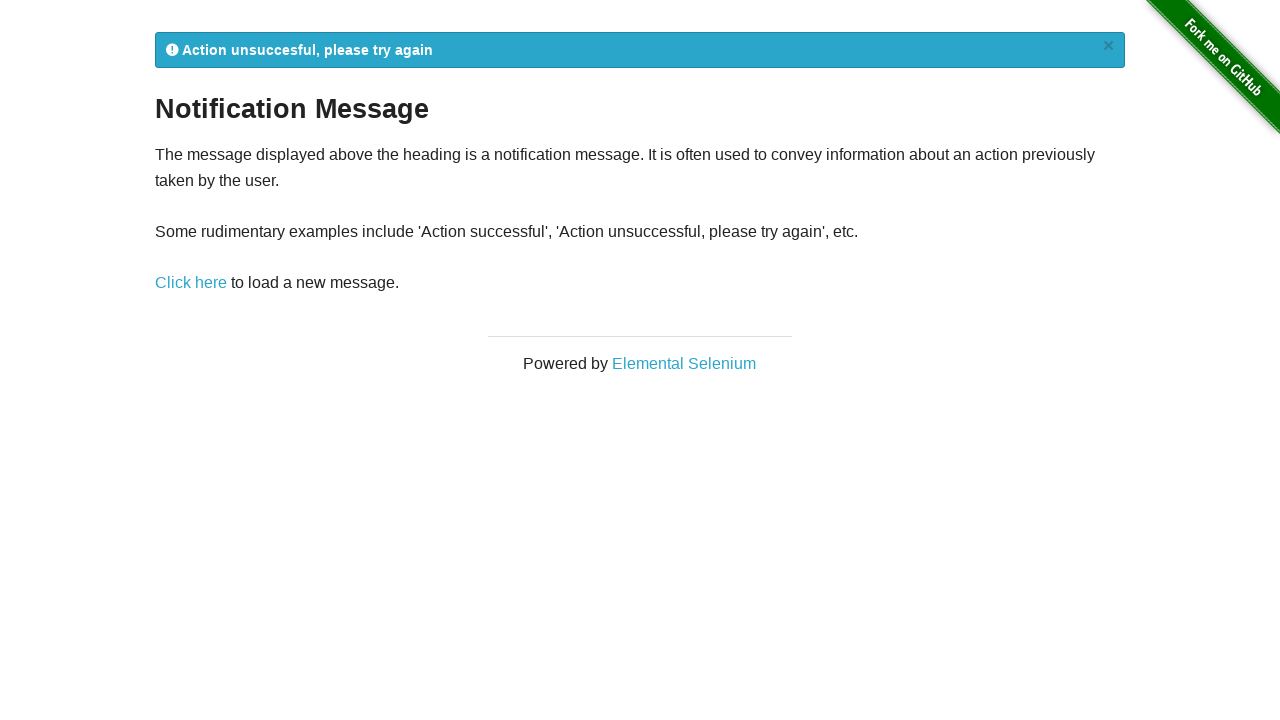

Cleaned message: 'Action unsuccesful, please try again'
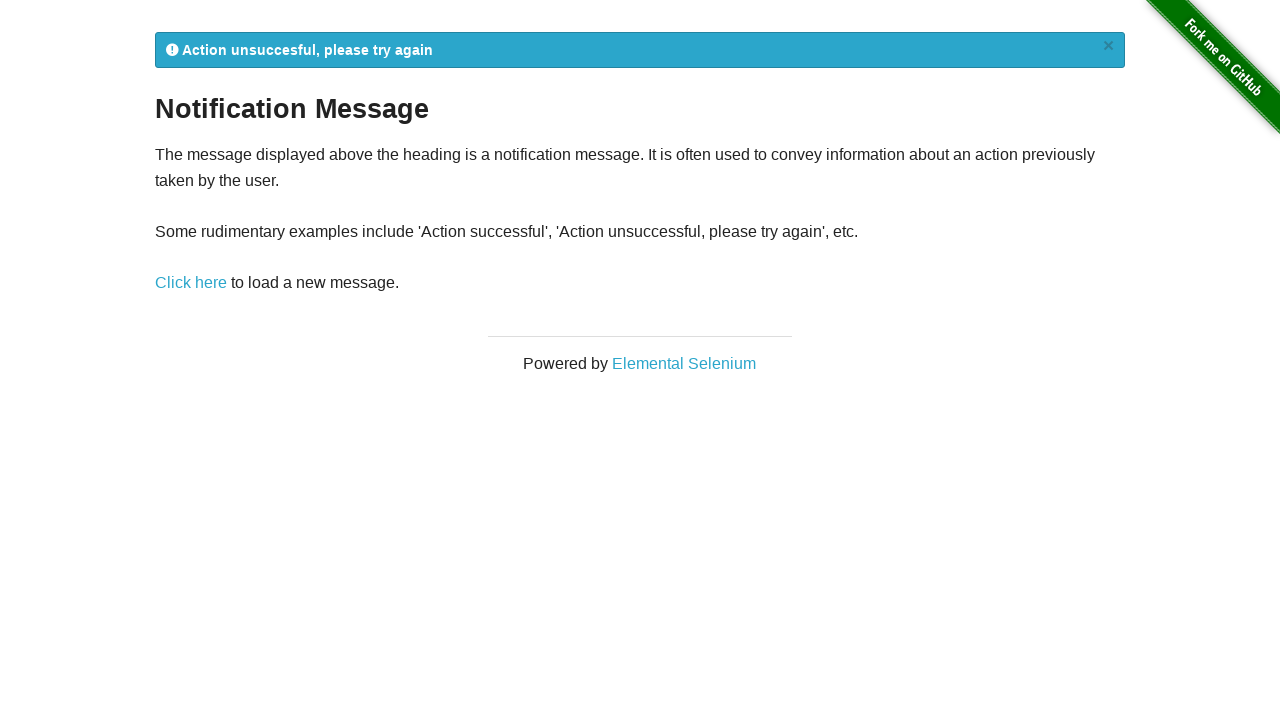

Verified notification message is valid
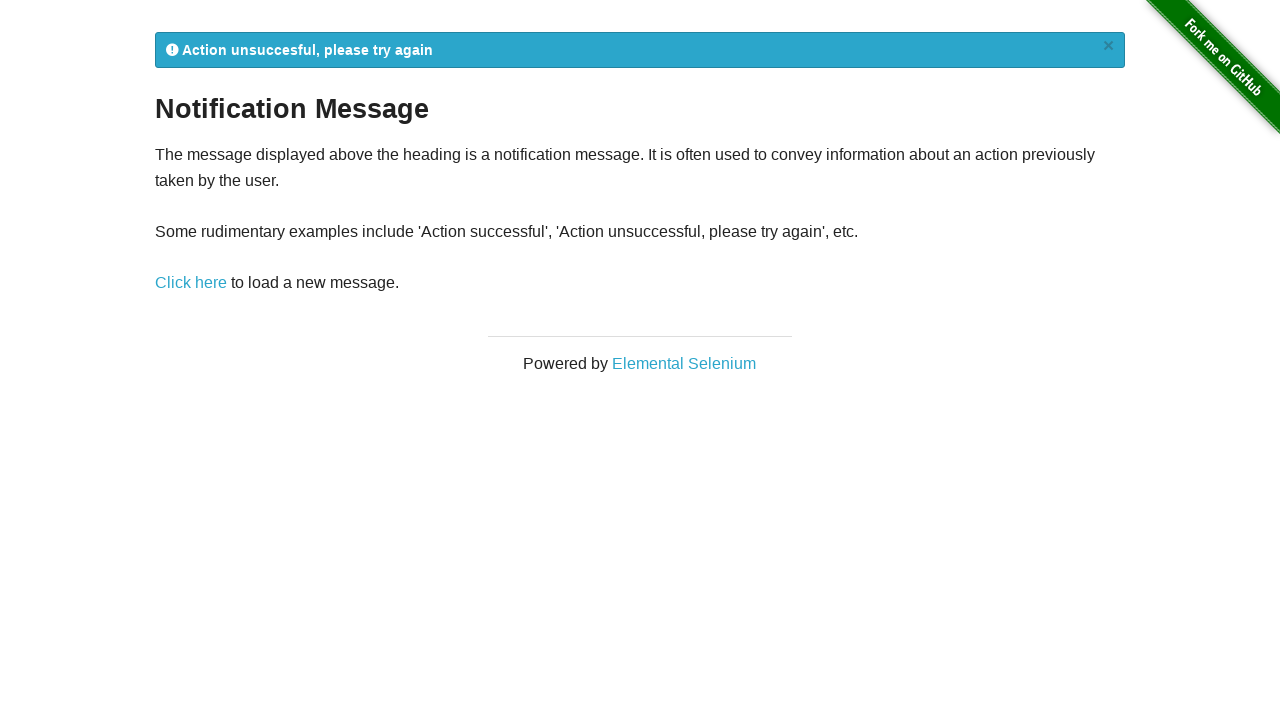

Clicked notification link (iteration 2) at (191, 283) on a[href="/notification_message"]
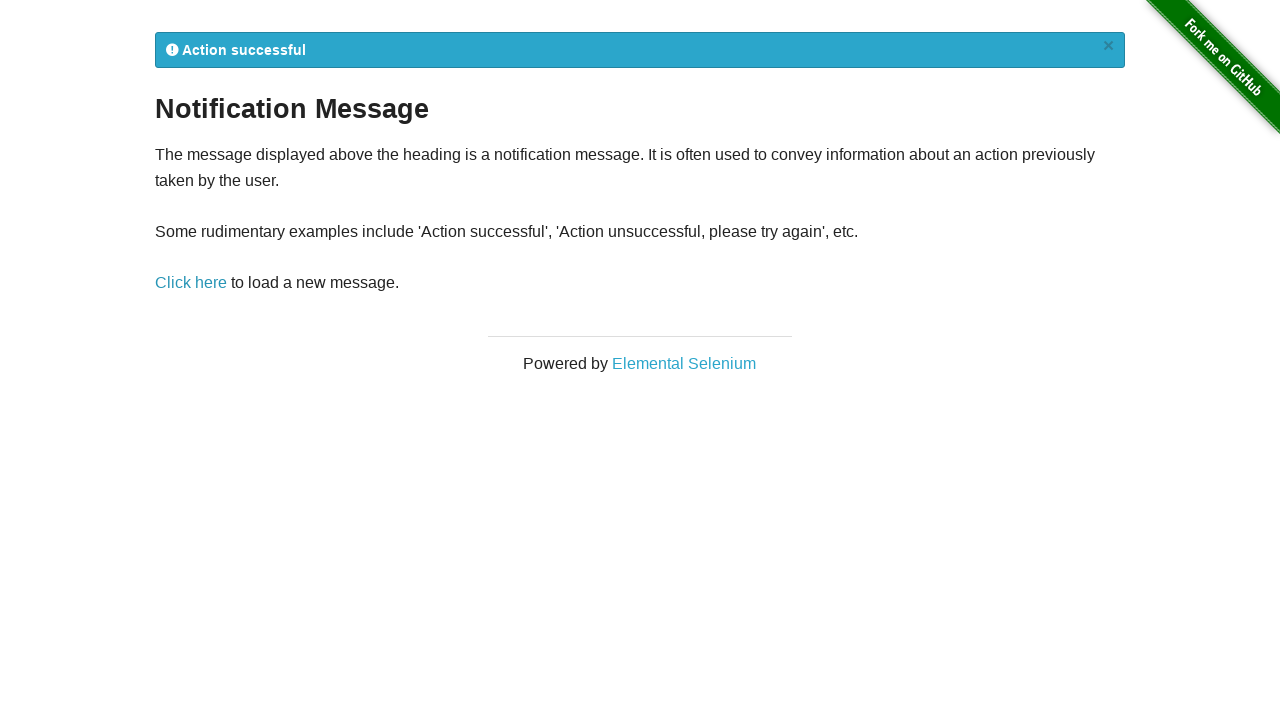

Notification message appeared
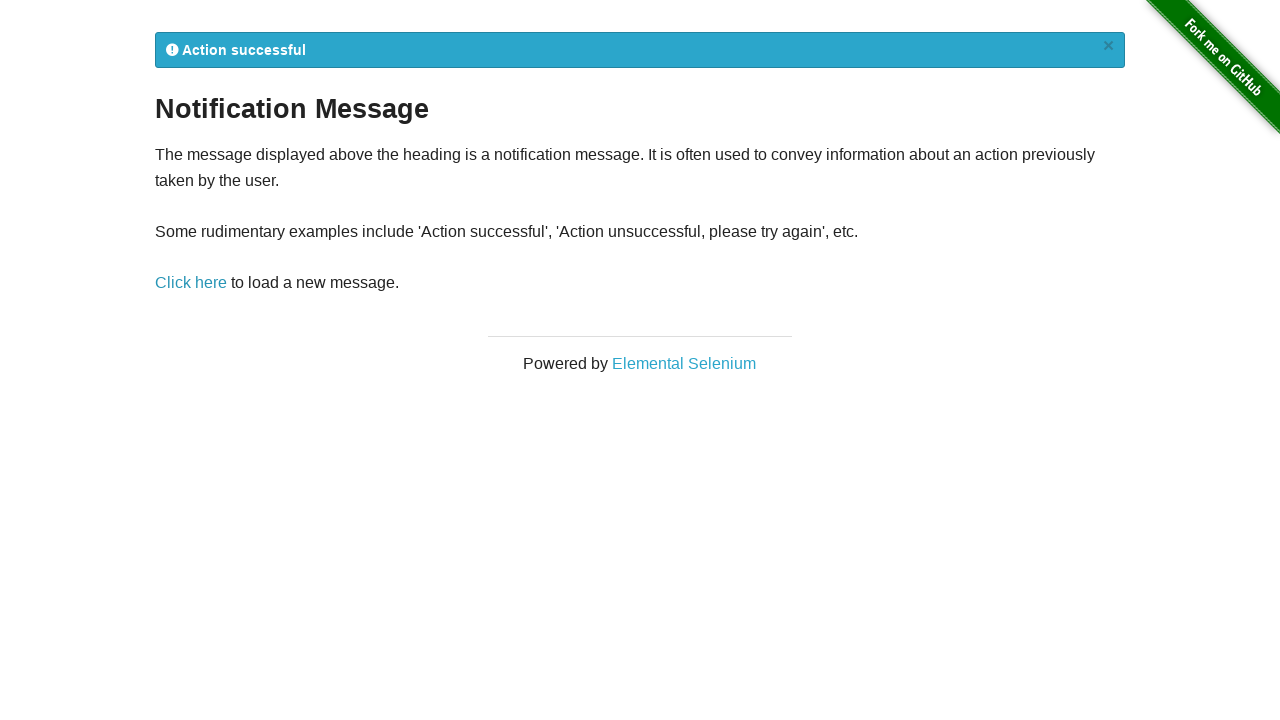

Retrieved notification message text
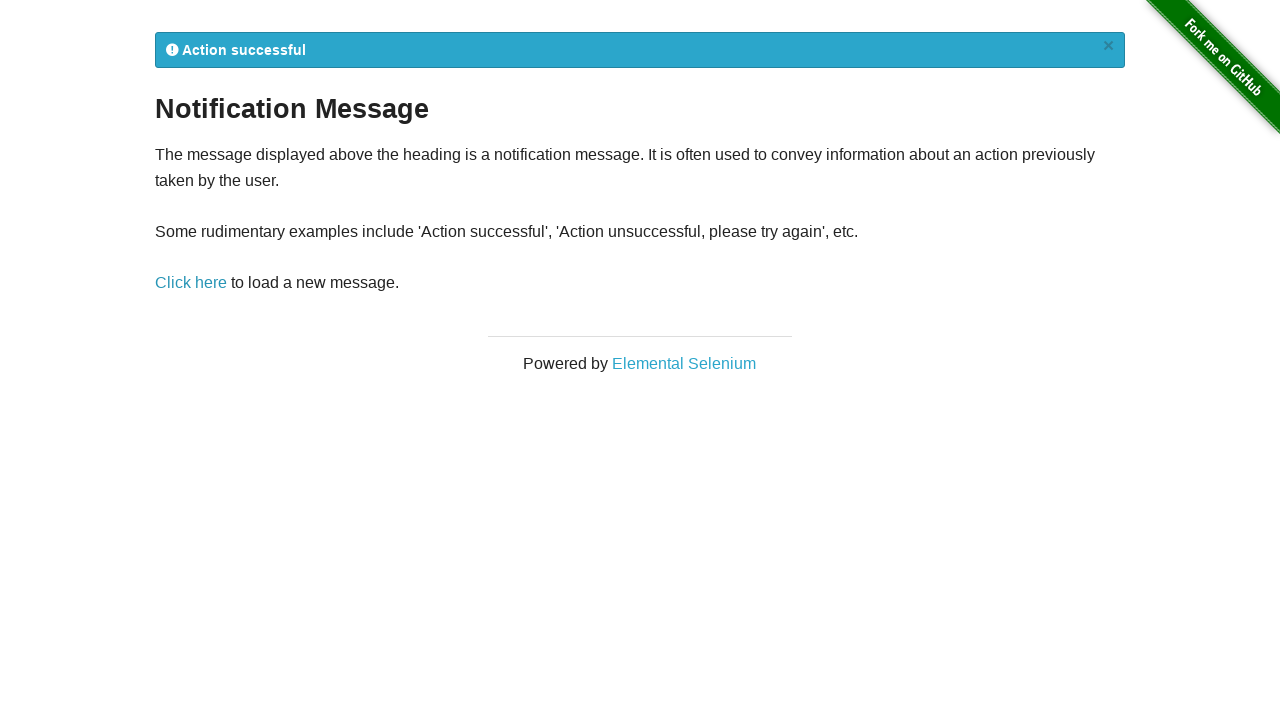

Cleaned message: 'Action successful'
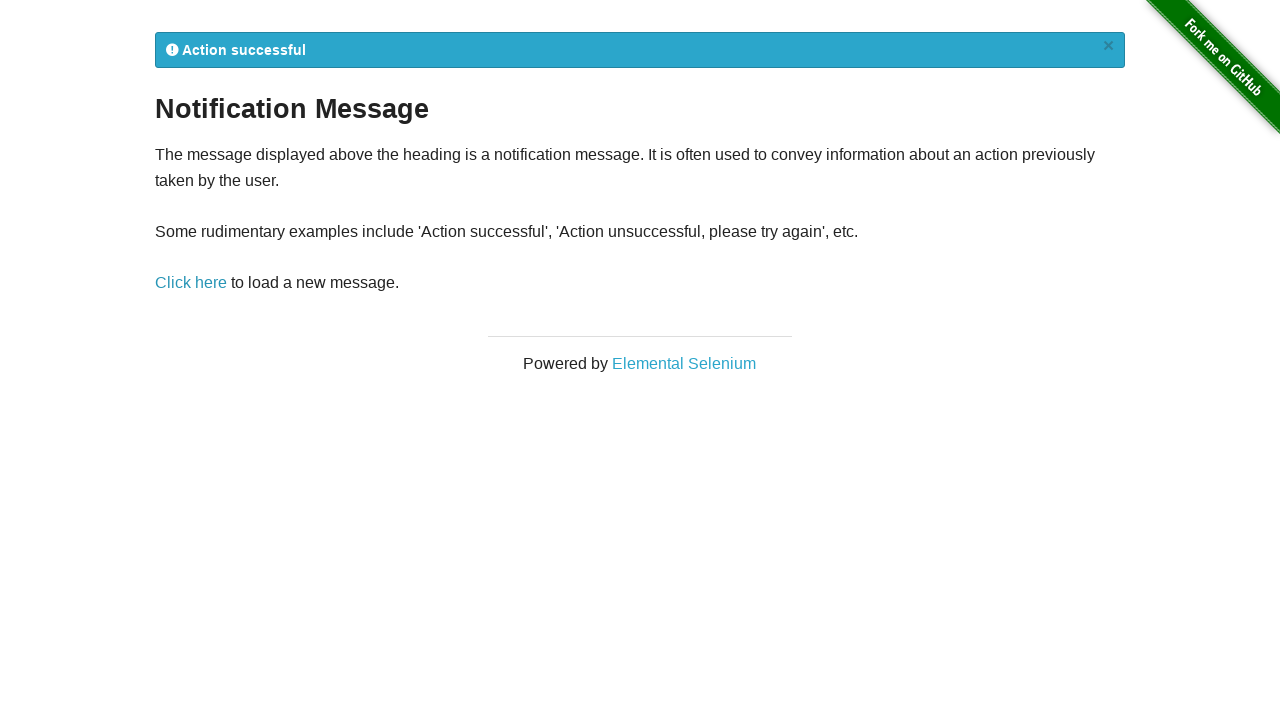

Verified notification message is valid
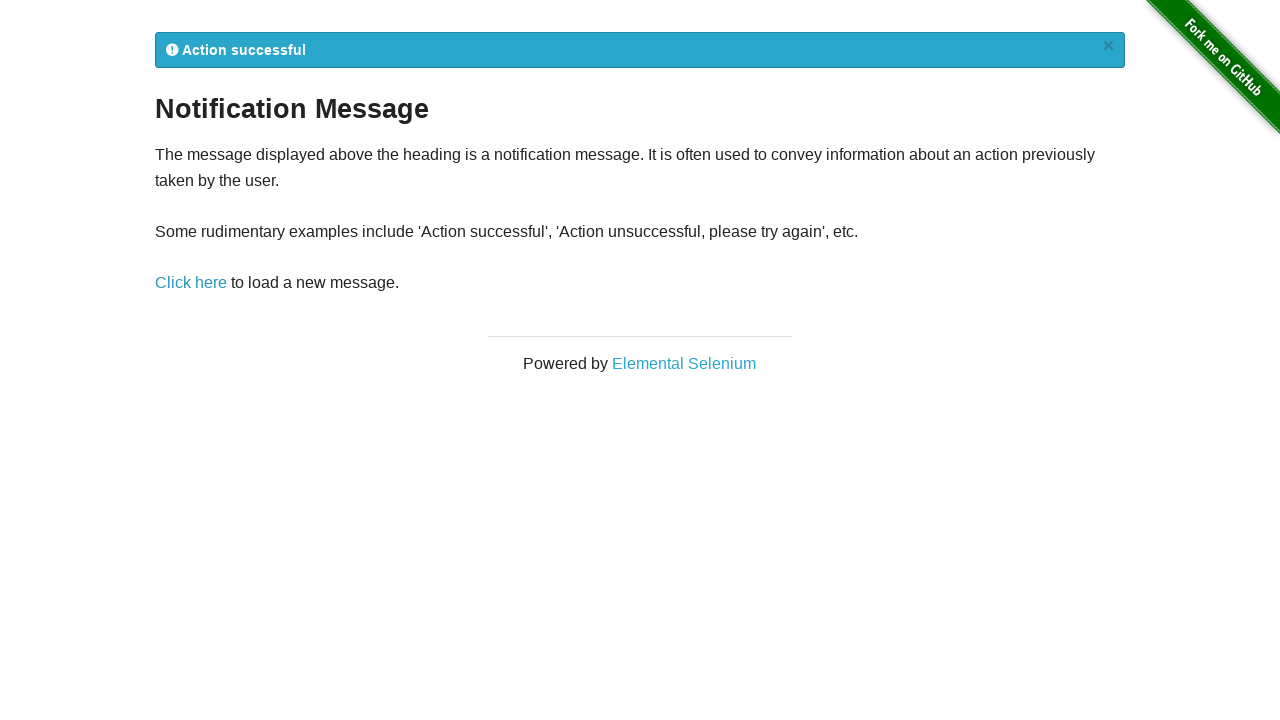

Clicked notification link (iteration 3) at (191, 283) on a[href="/notification_message"]
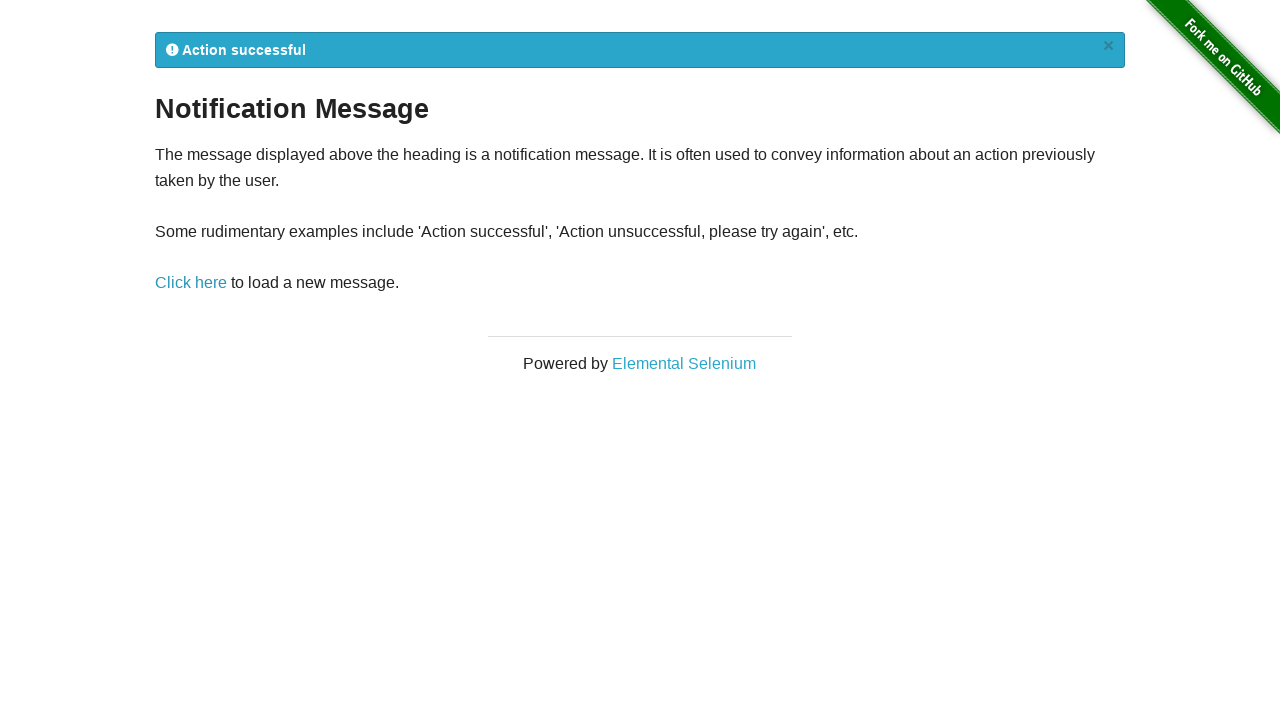

Notification message appeared
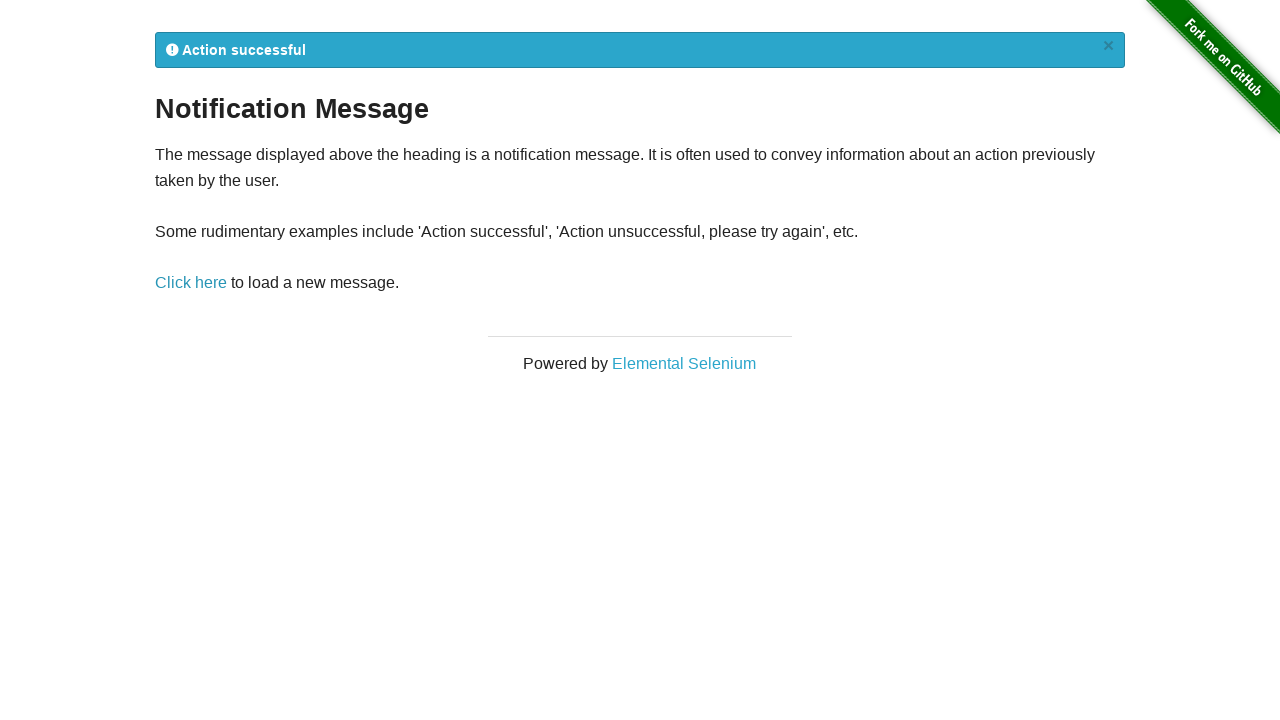

Retrieved notification message text
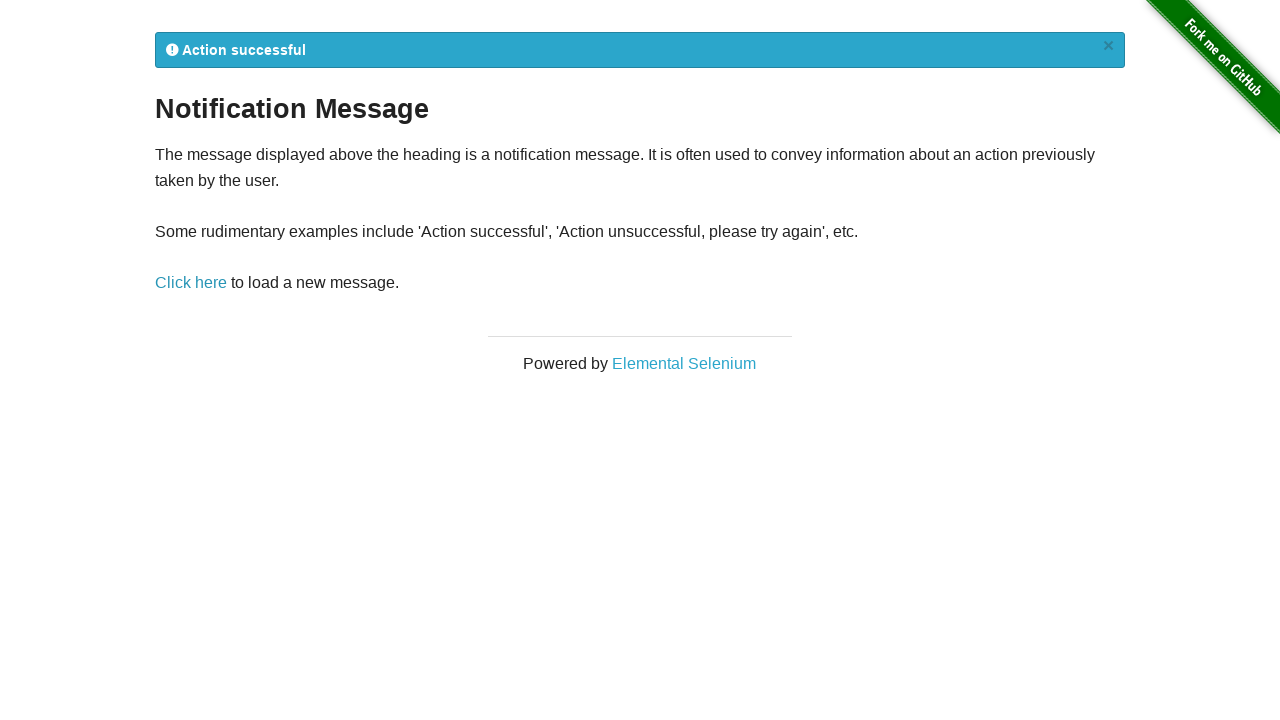

Cleaned message: 'Action successful'
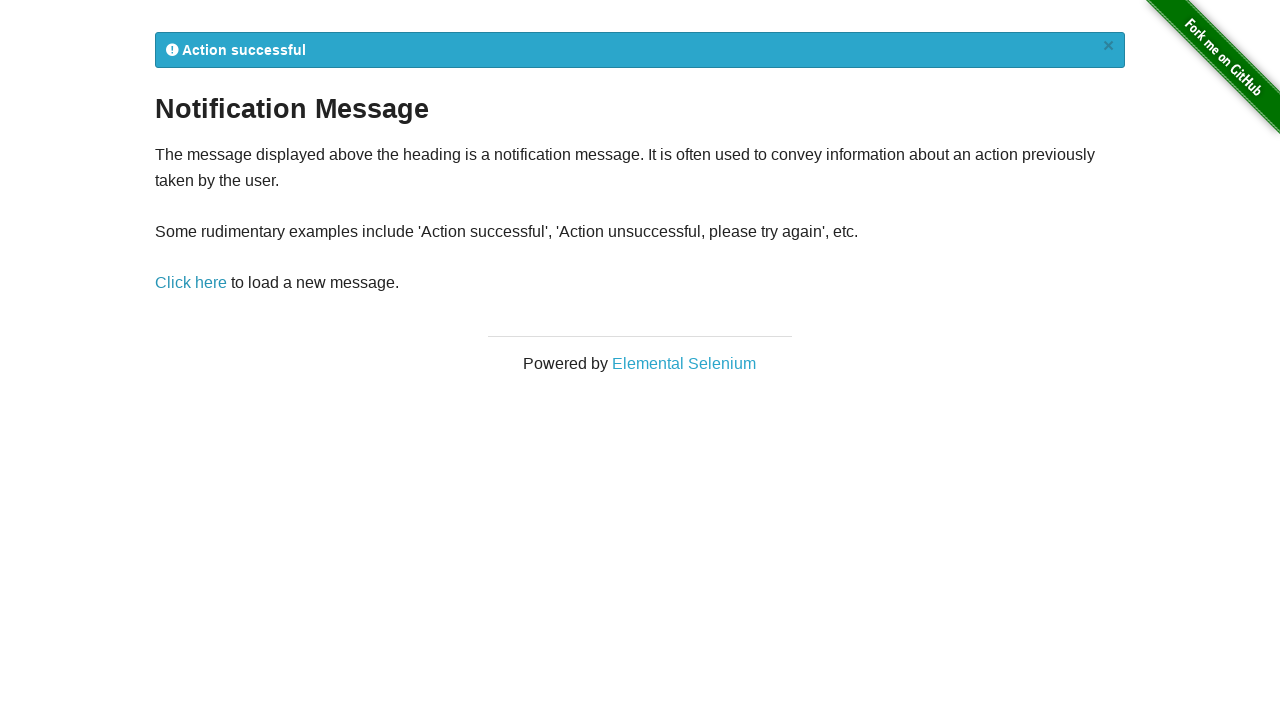

Verified notification message is valid
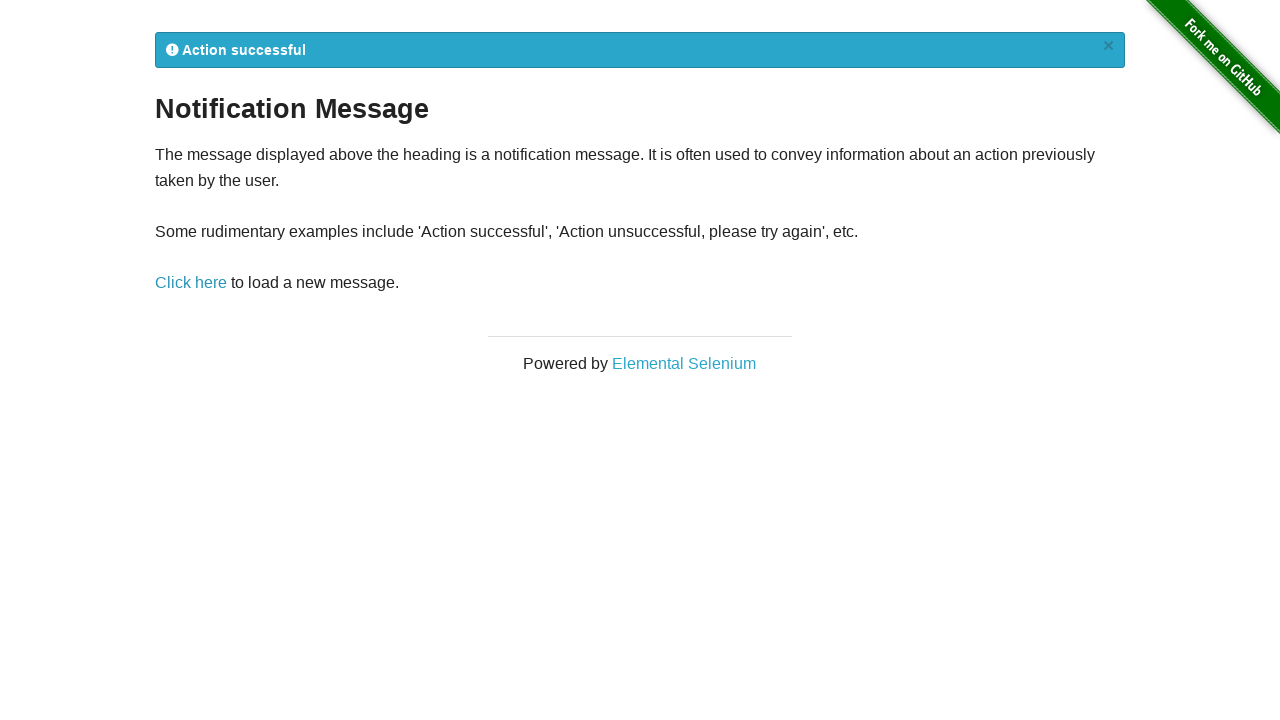

Clicked notification link (iteration 4) at (191, 283) on a[href="/notification_message"]
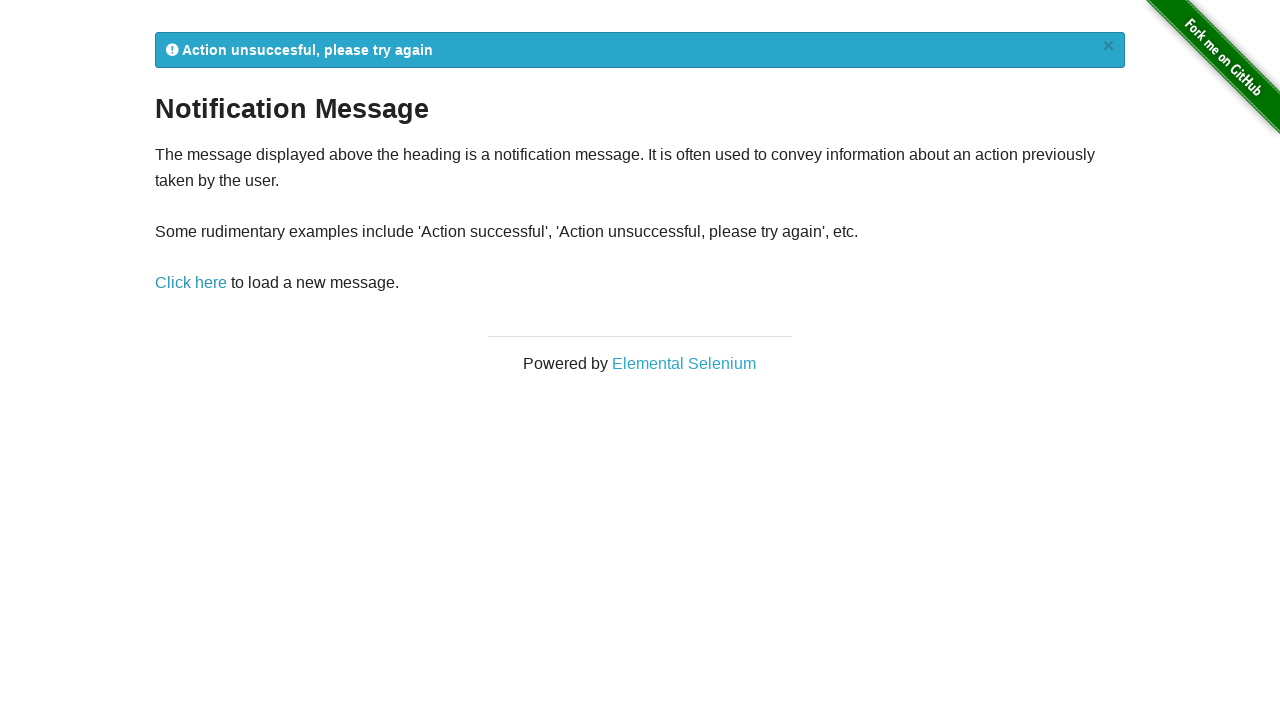

Notification message appeared
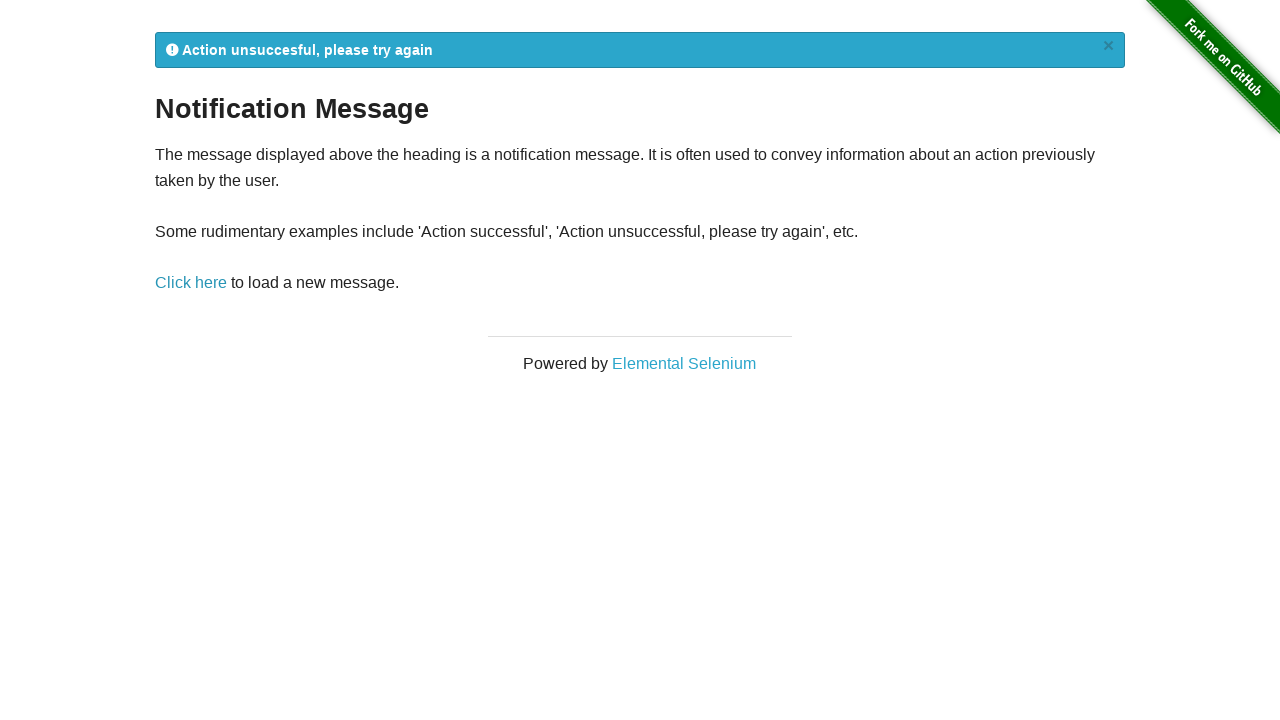

Retrieved notification message text
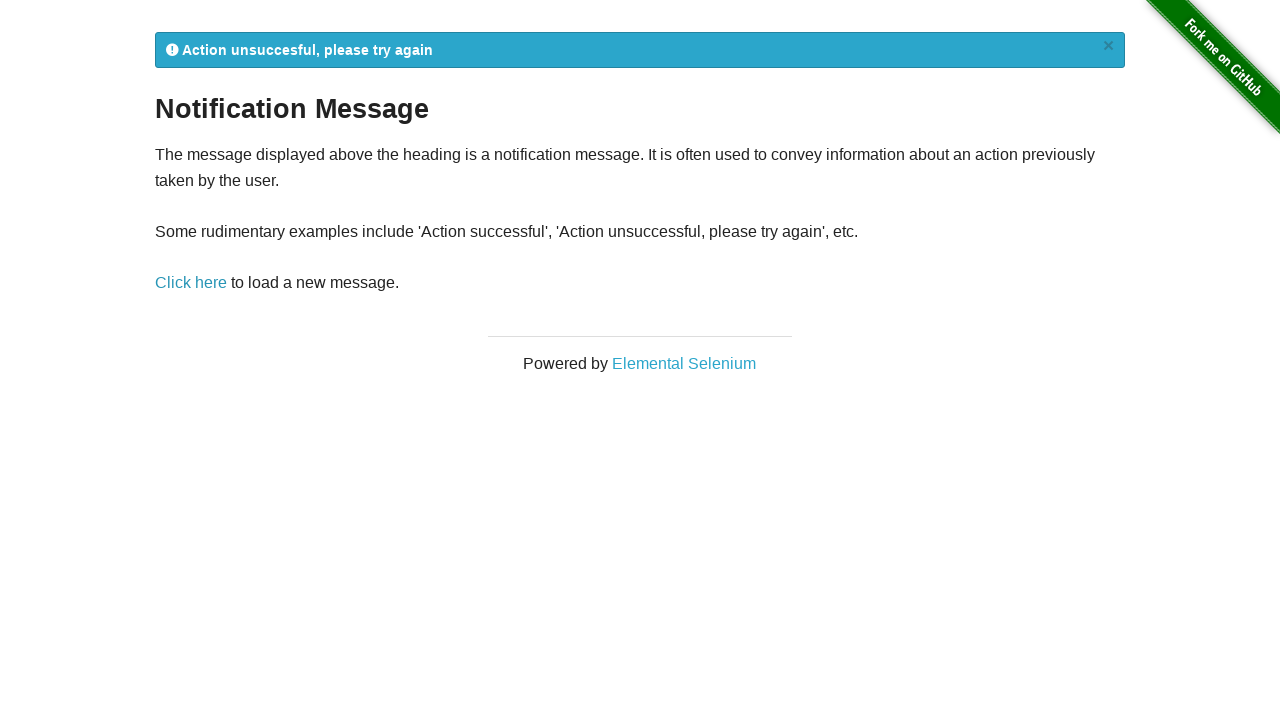

Cleaned message: 'Action unsuccesful, please try again'
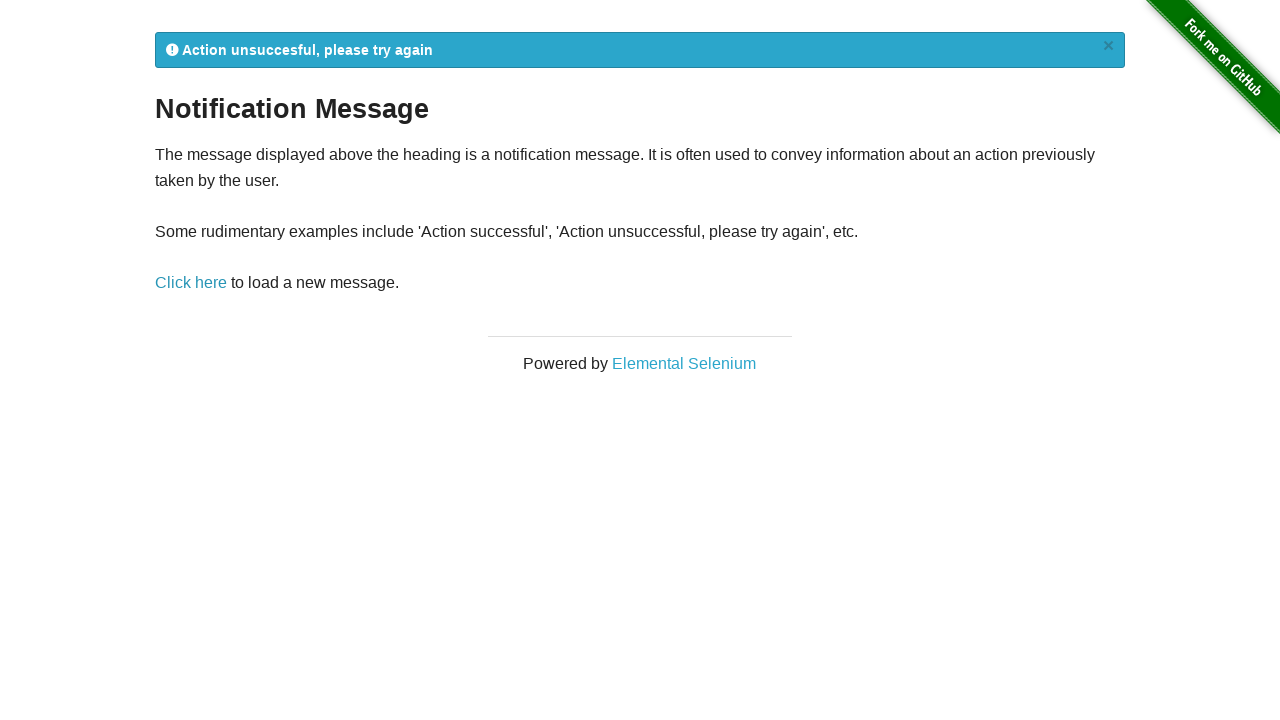

Verified notification message is valid
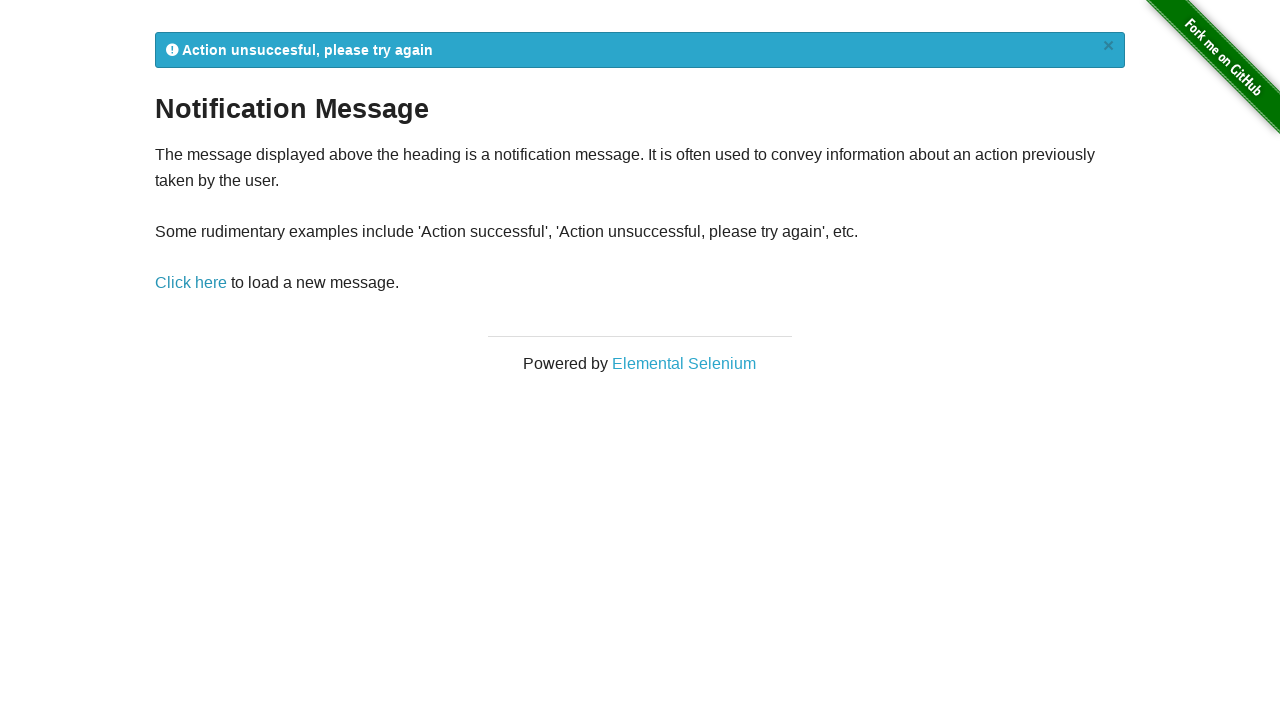

Clicked notification link (iteration 5) at (191, 283) on a[href="/notification_message"]
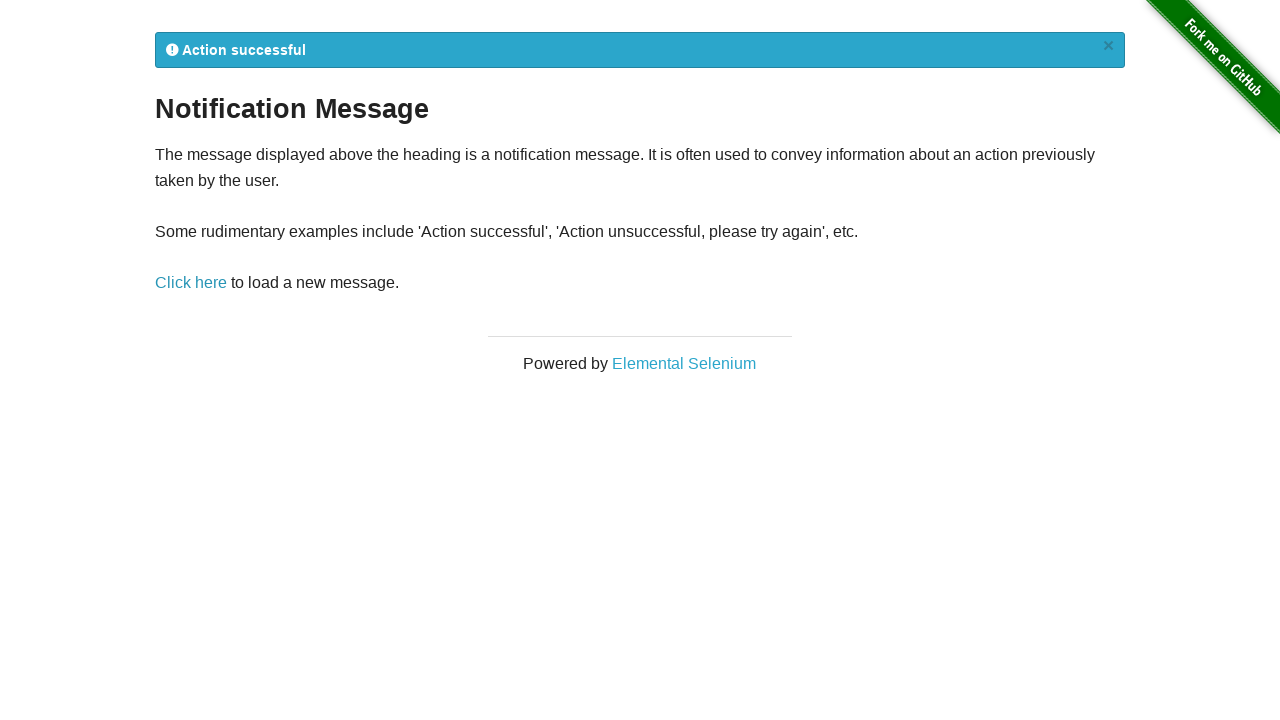

Notification message appeared
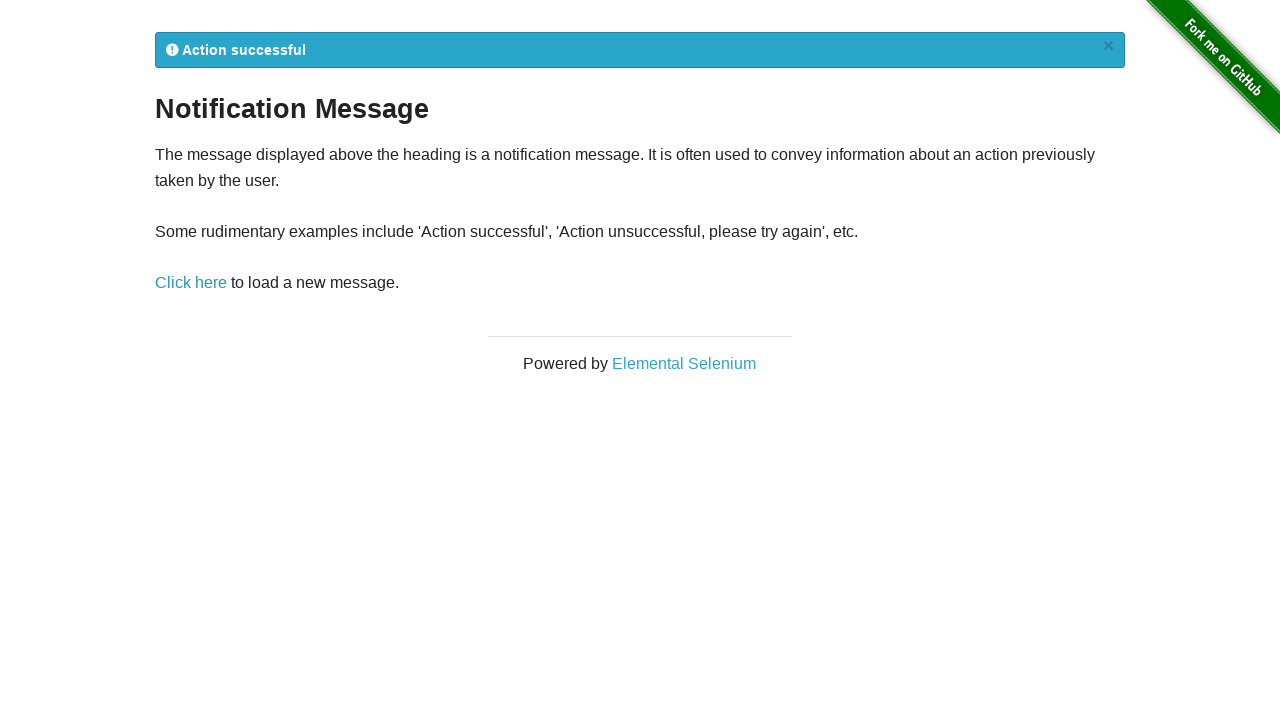

Retrieved notification message text
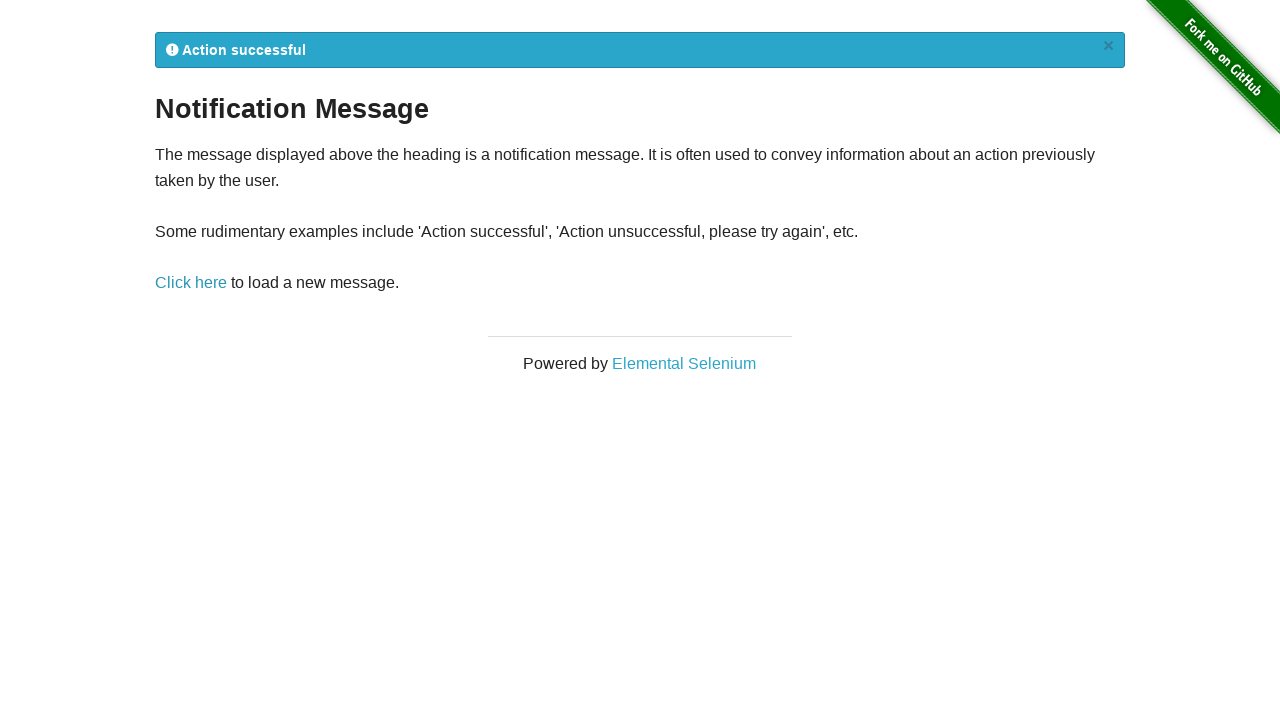

Cleaned message: 'Action successful'
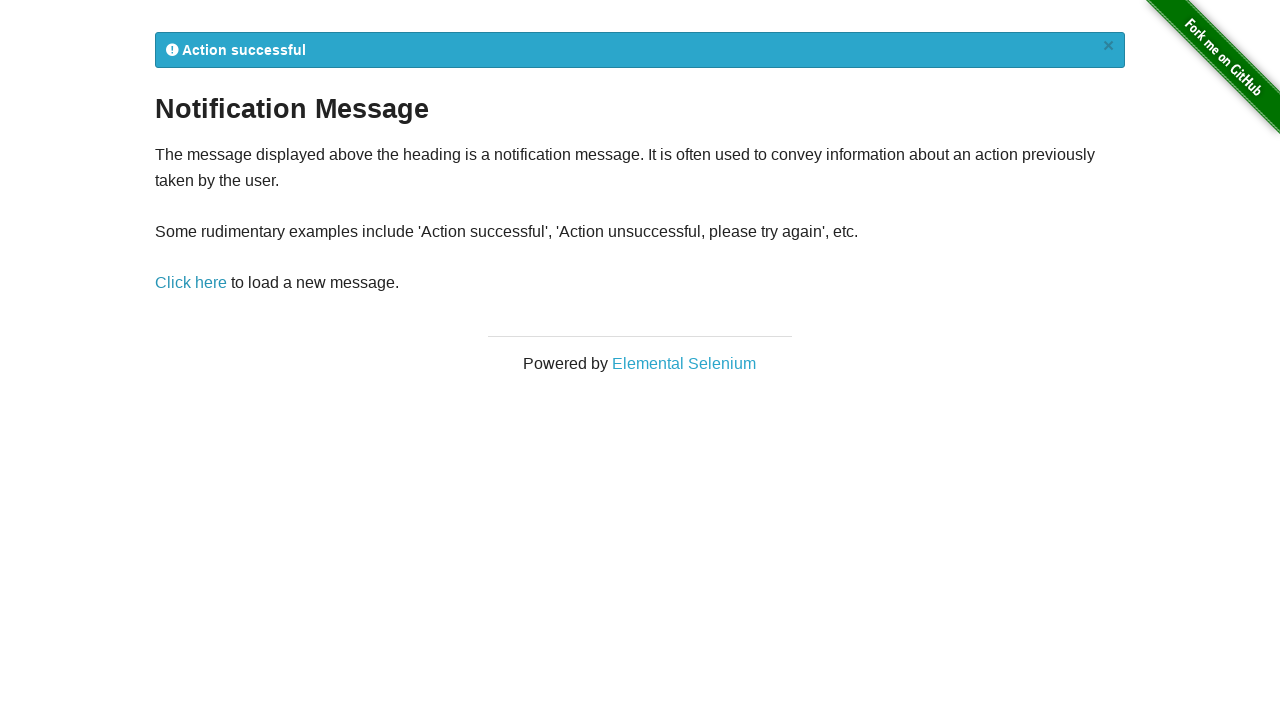

Verified notification message is valid
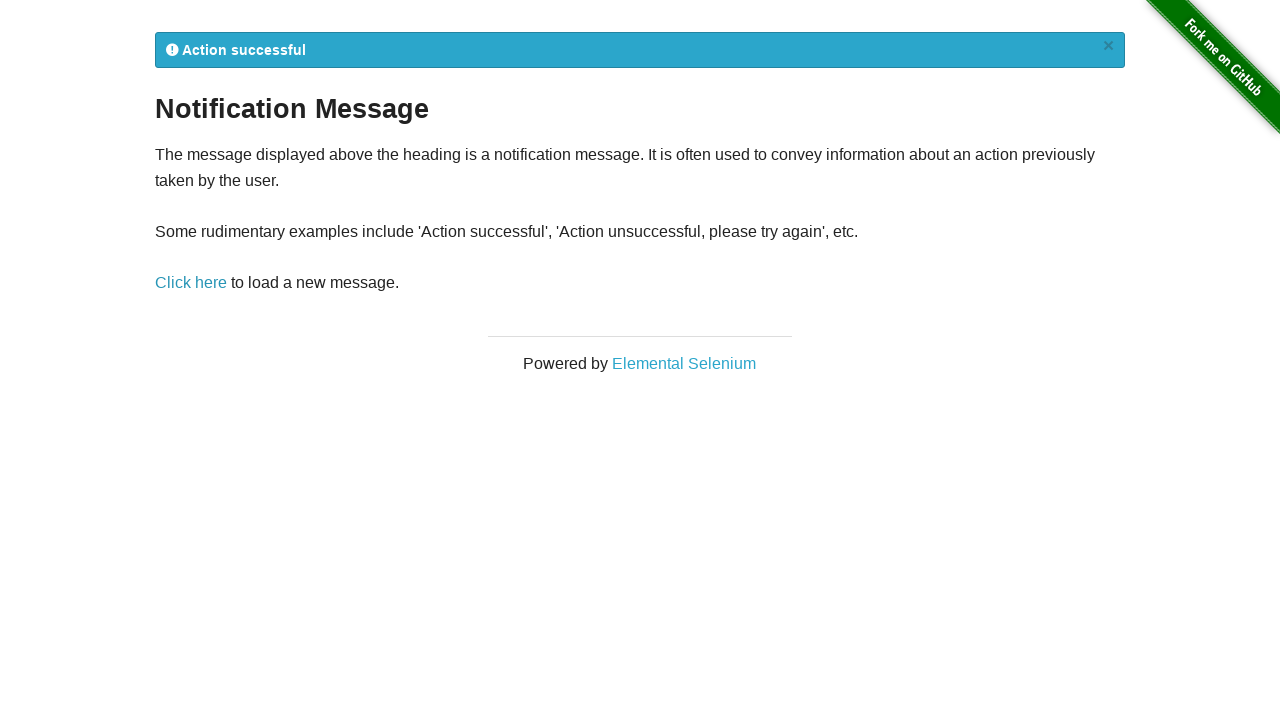

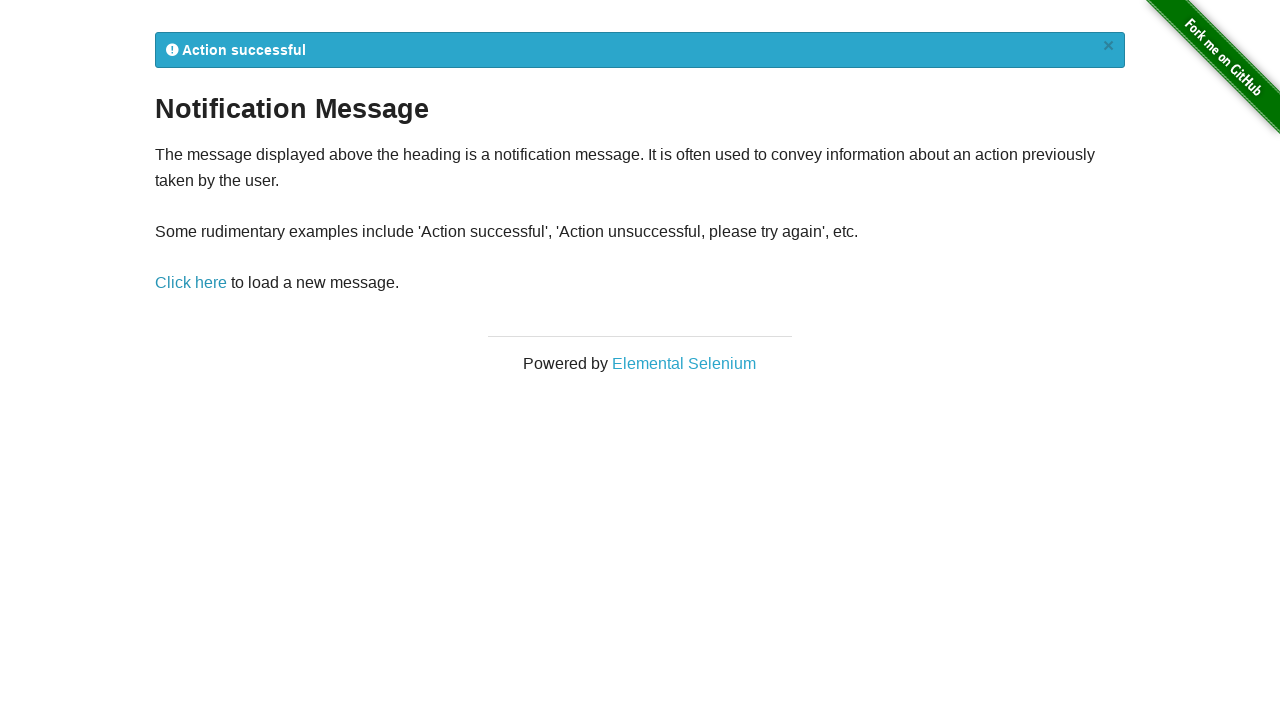